Tests Entry Ad page by navigating to it and closing the modal popup

Starting URL: https://the-internet.herokuapp.com

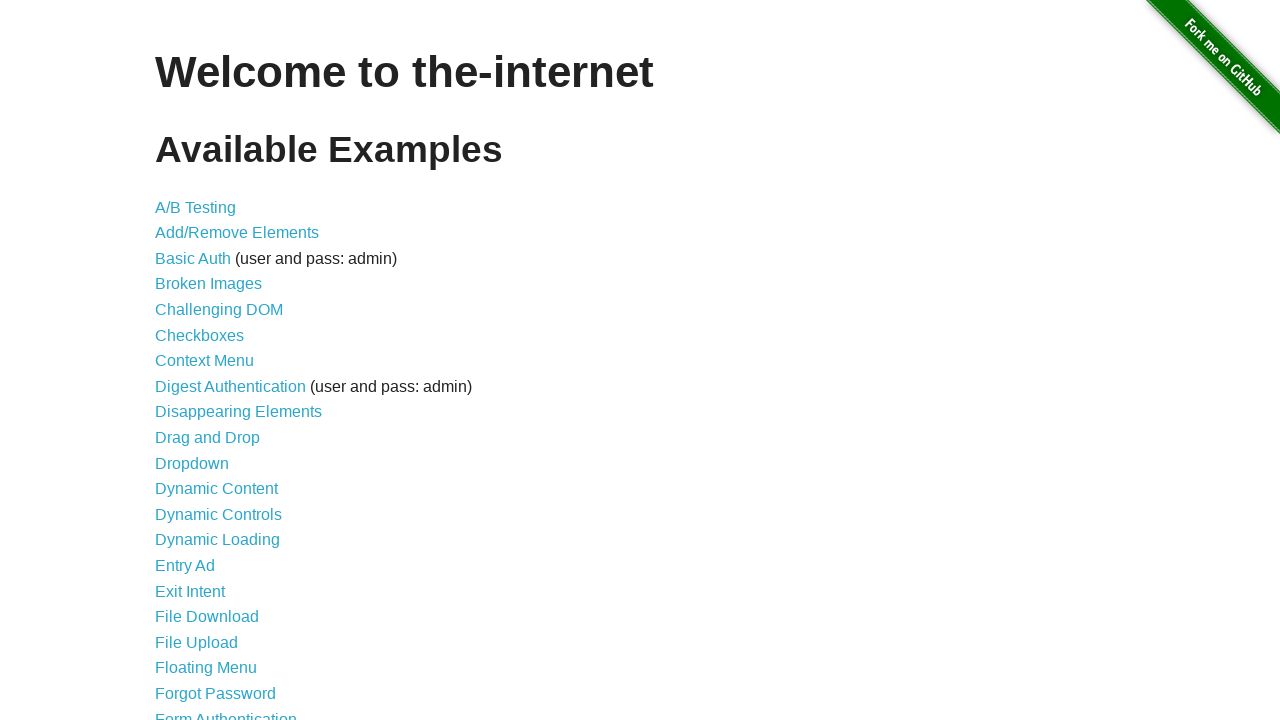

Clicked Entry Ad link to navigate to the Entry Ad page at (185, 566) on internal:role=link[name="Entry Ad"i]
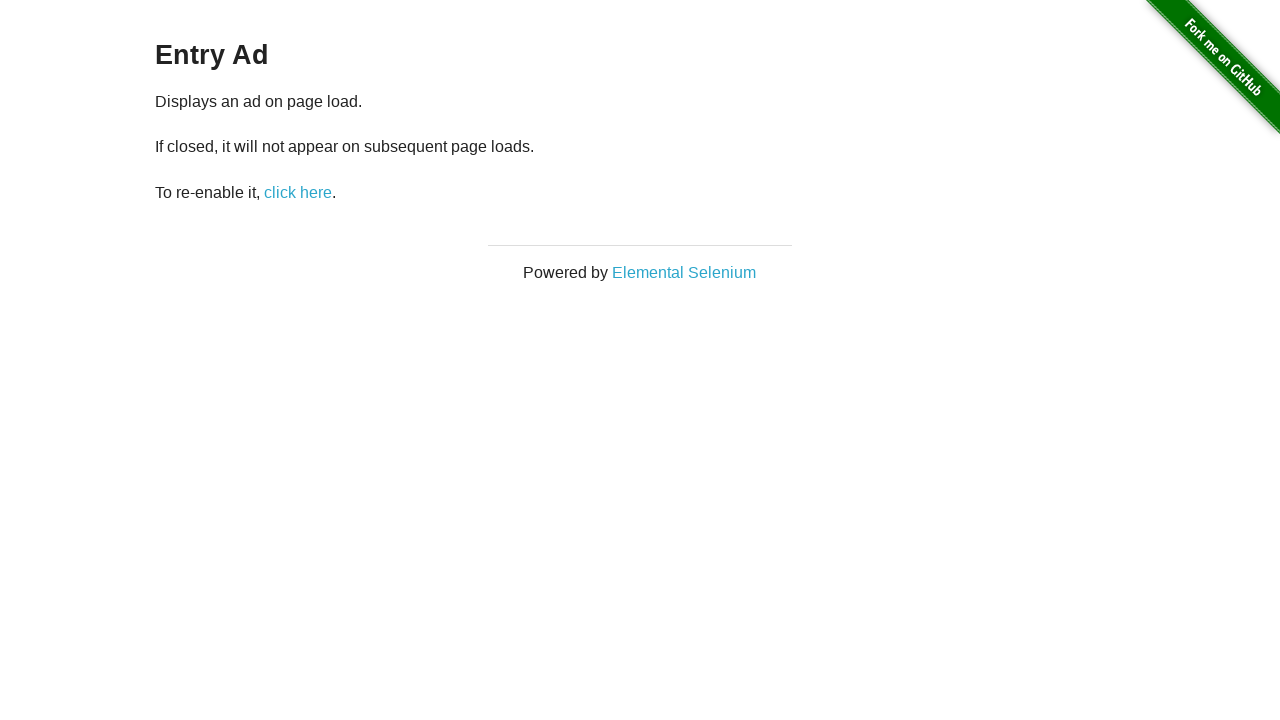

Entry Ad modal popup appeared with modal footer visible
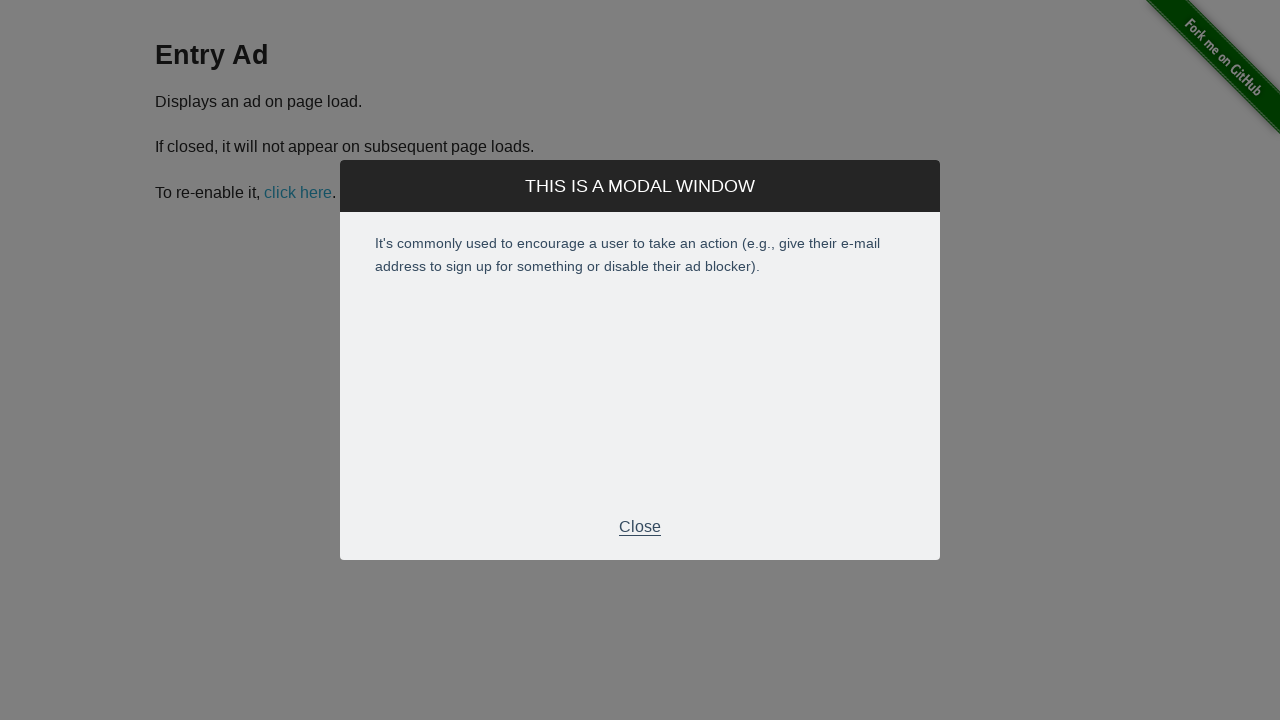

Clicked Close button to dismiss the Entry Ad modal popup at (640, 527) on internal:text="Close"s
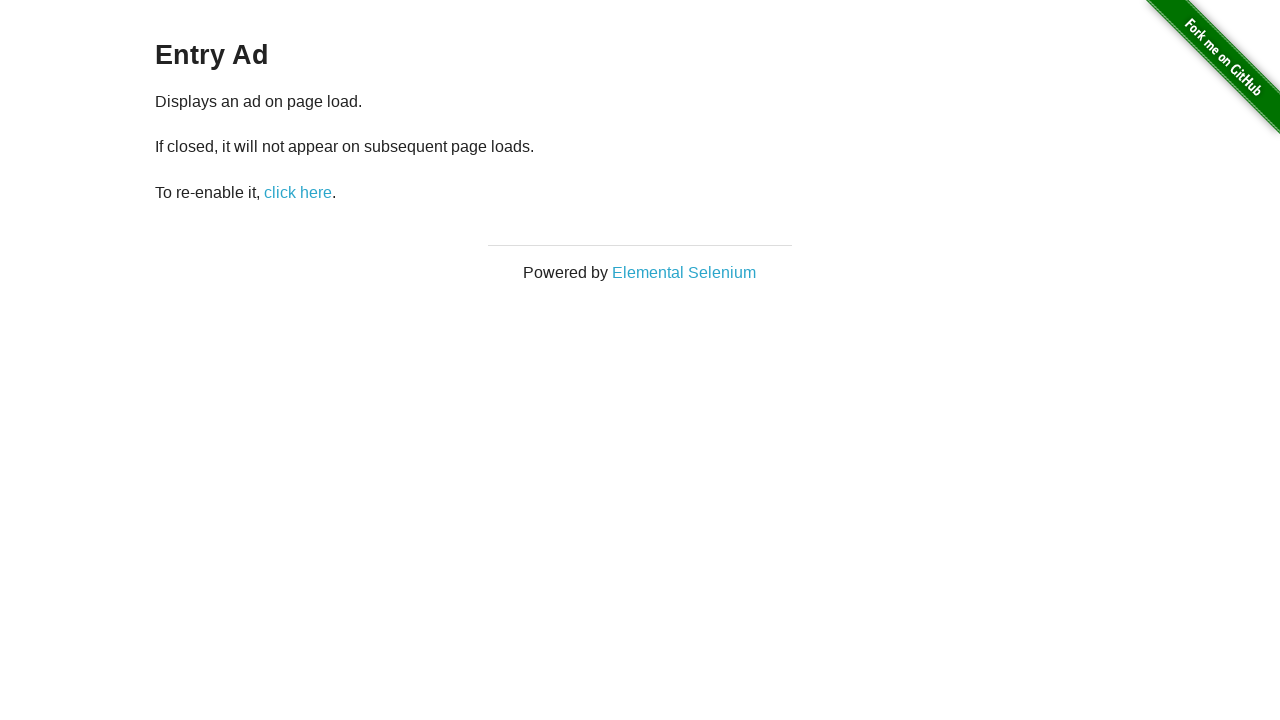

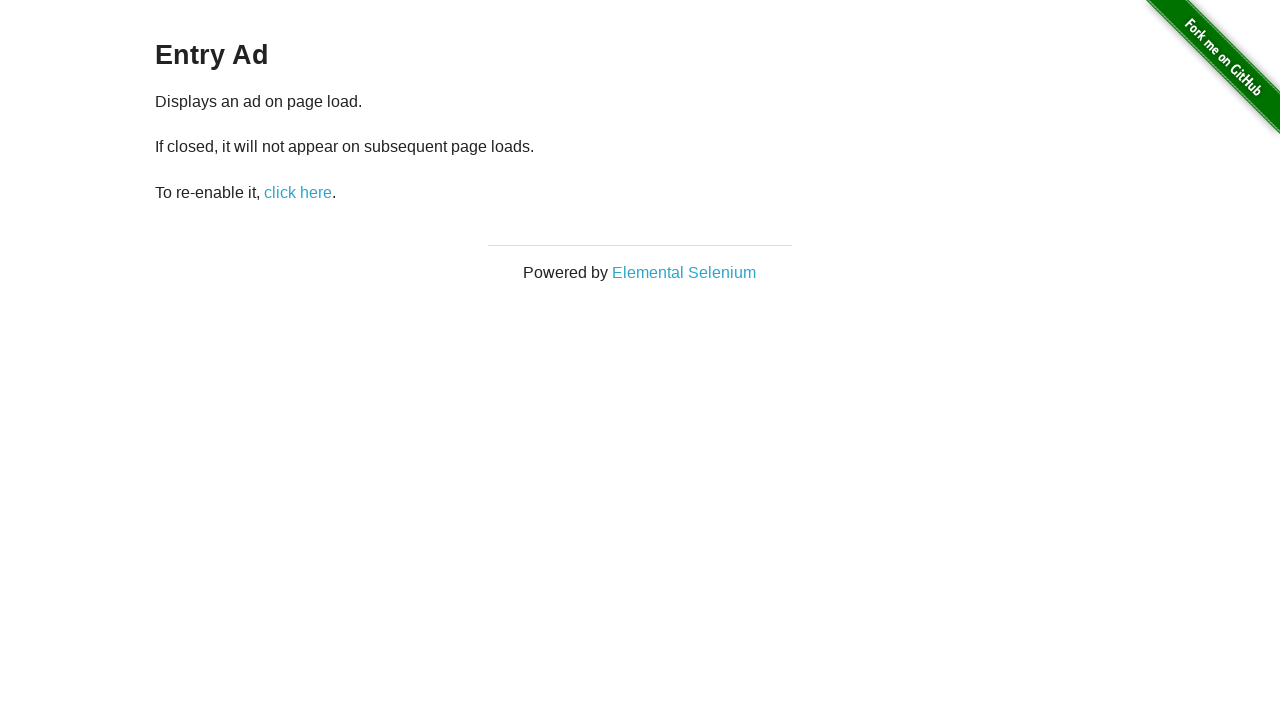